Tests toggling checkboxes by clicking them and verifying their checked states

Starting URL: https://the-internet.herokuapp.com/checkboxes

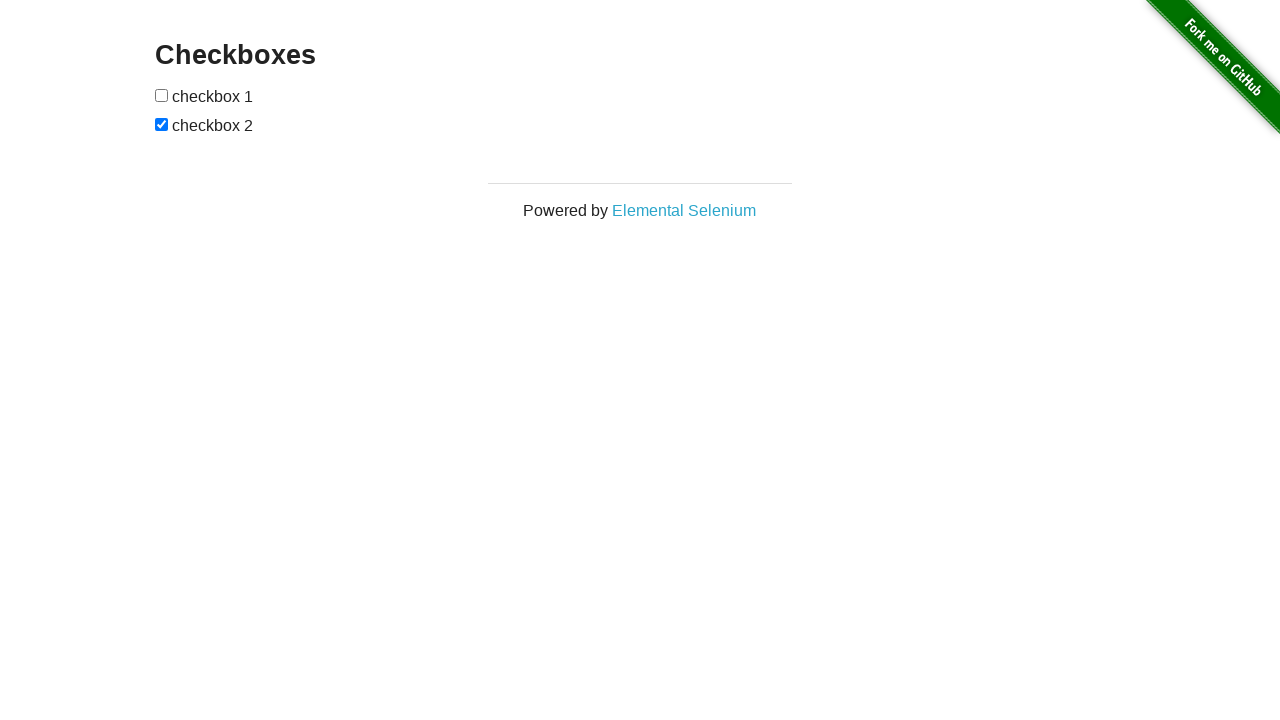

Clicked first checkbox to check it at (162, 95) on input[type='checkbox'] >> nth=0
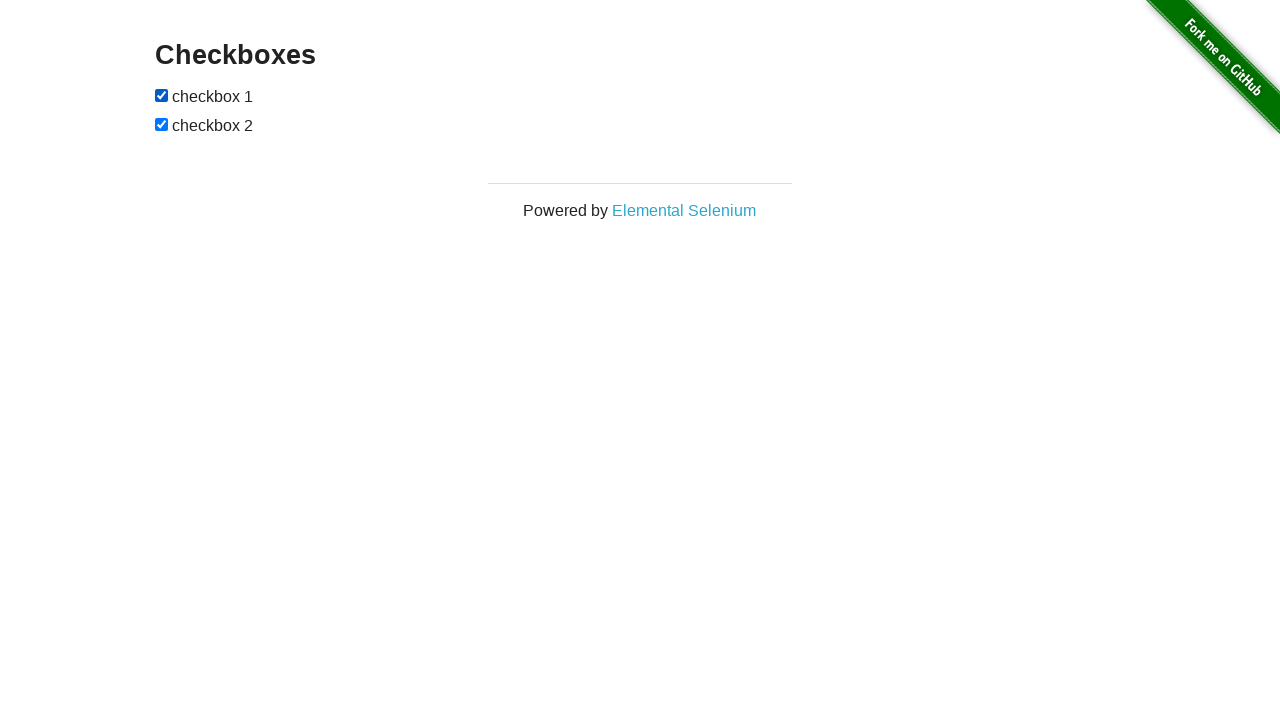

Clicked second checkbox to uncheck it at (162, 124) on input[type='checkbox'] >> nth=1
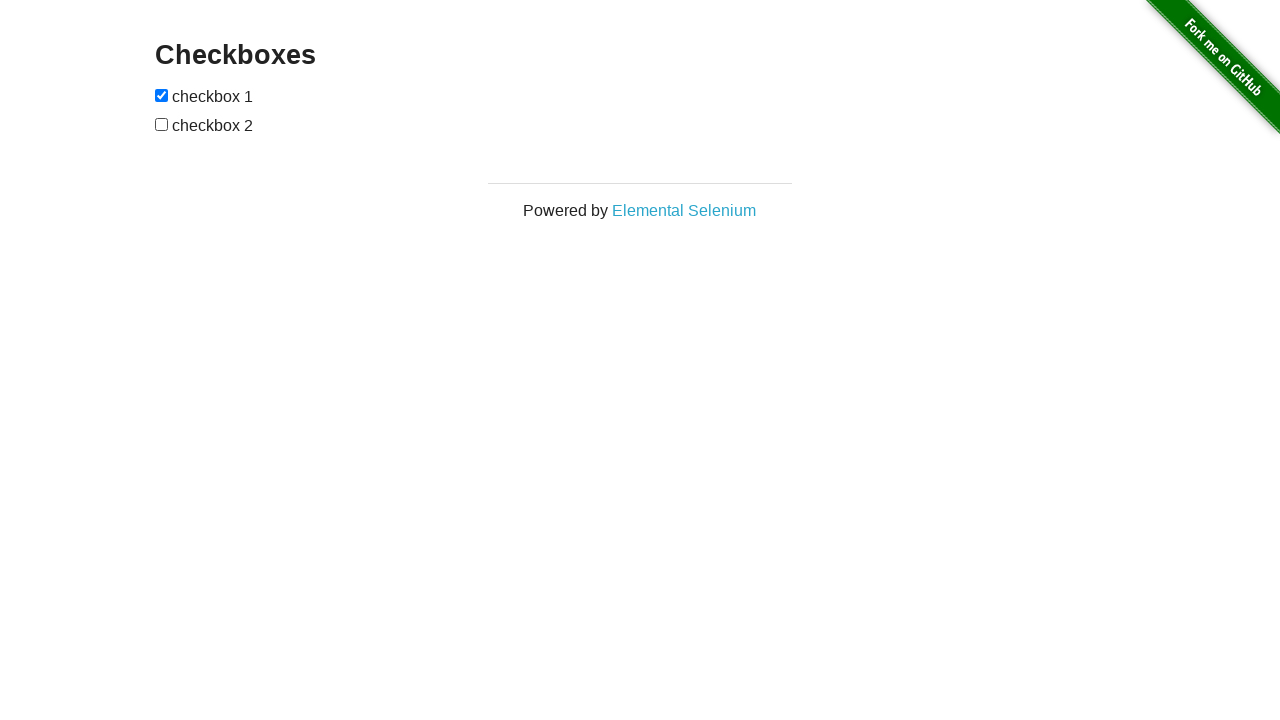

Verified first checkbox is in checked state
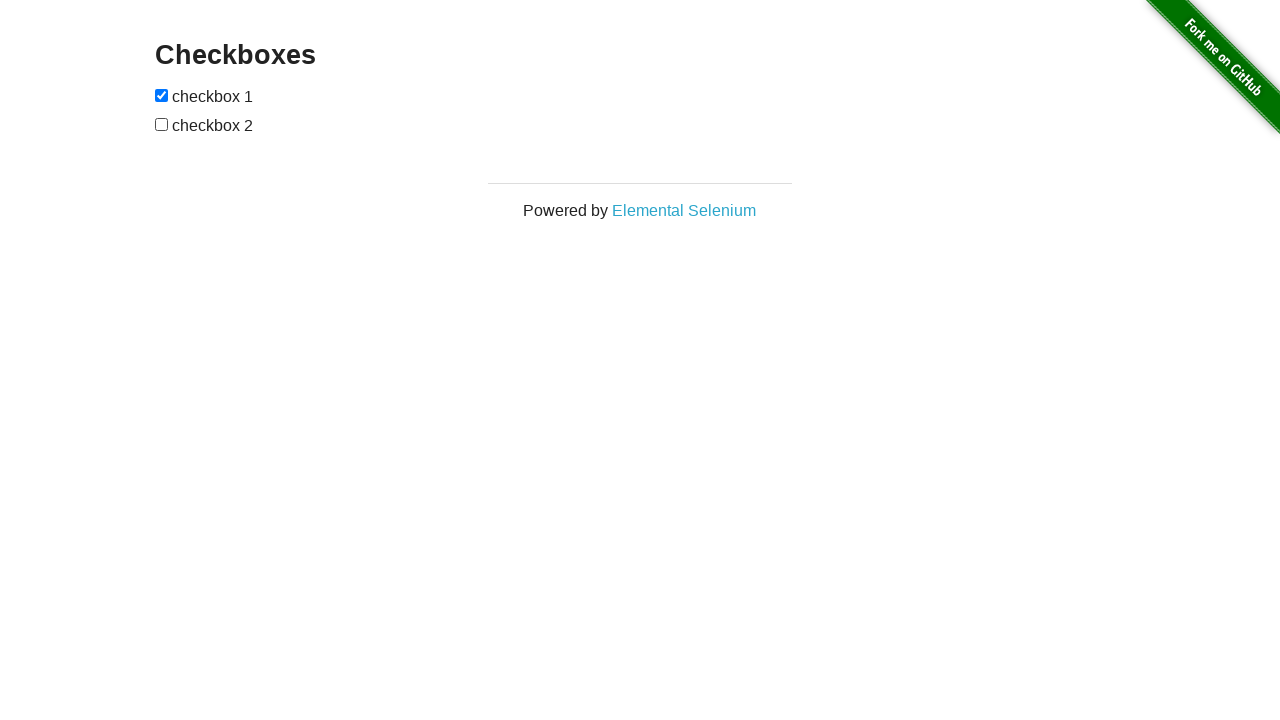

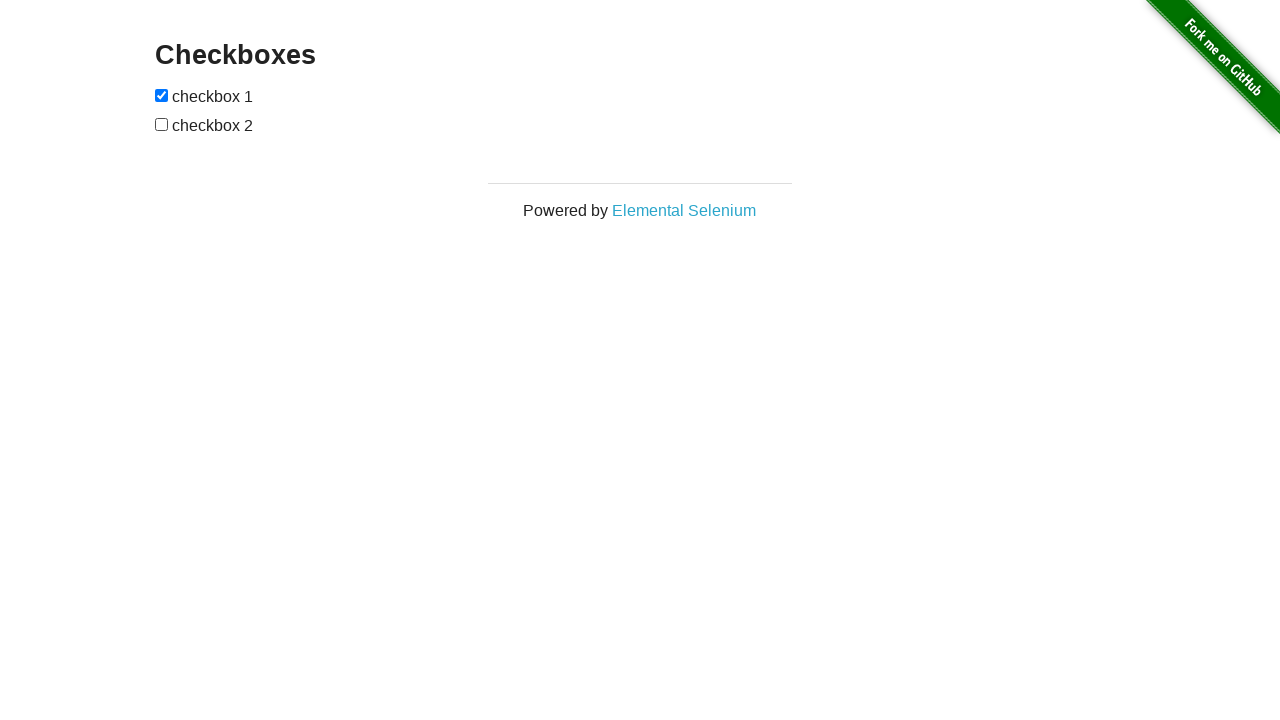